Tests user registration and login flow on Demoblaze website by creating a new account with generated credentials and then logging in with those credentials

Starting URL: https://www.demoblaze.com/

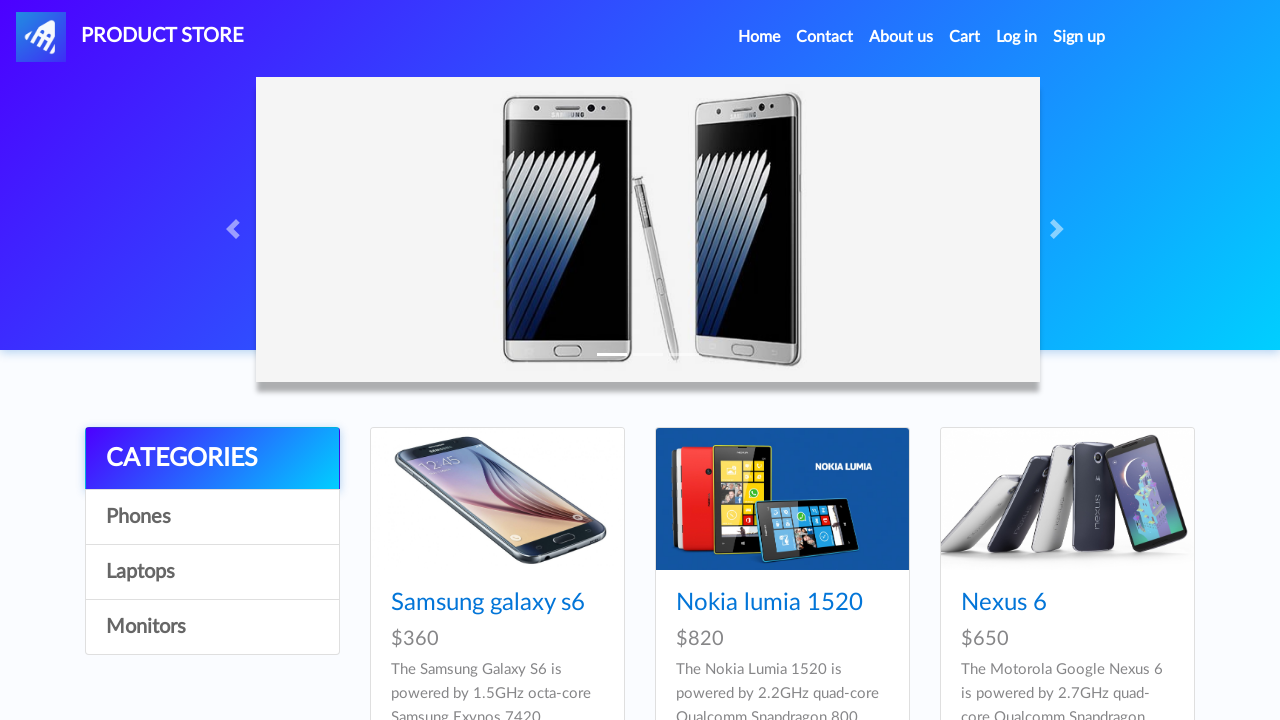

Generated random credentials: email=usbqai.pekjfyge@domain.com, password=a1o1acc55c
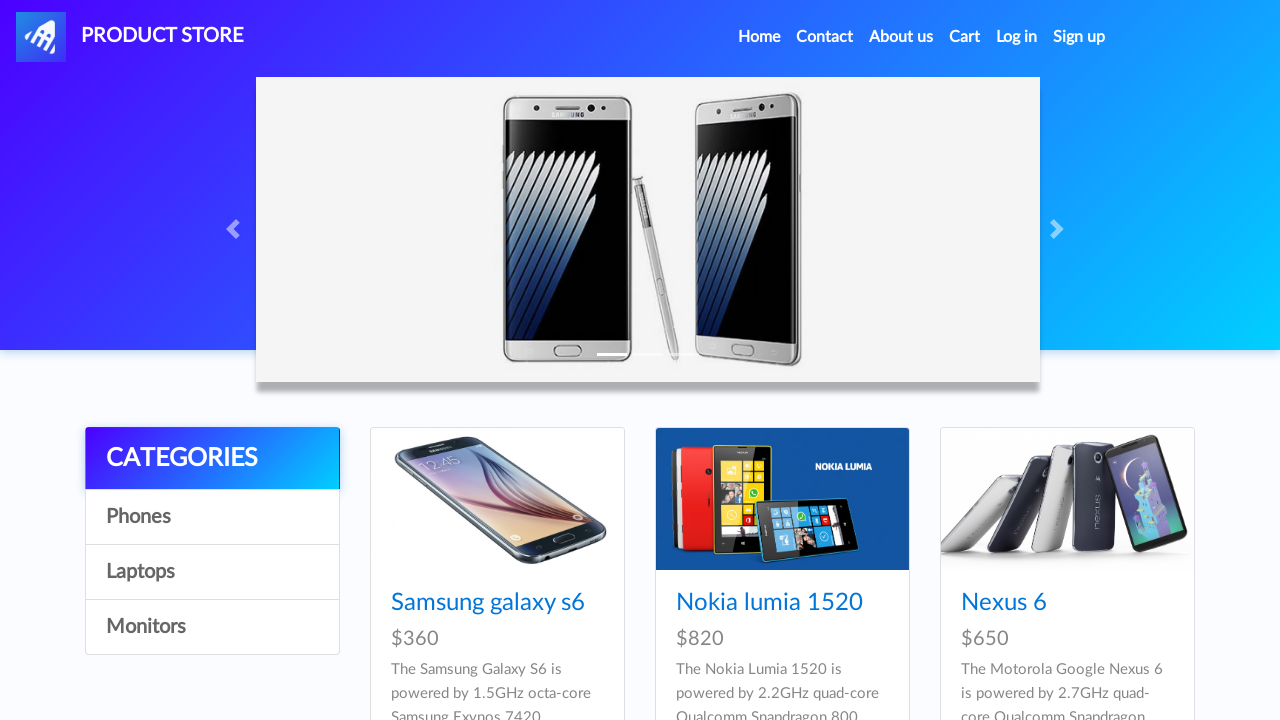

Clicked Sign Up button at (1079, 37) on a#signin2
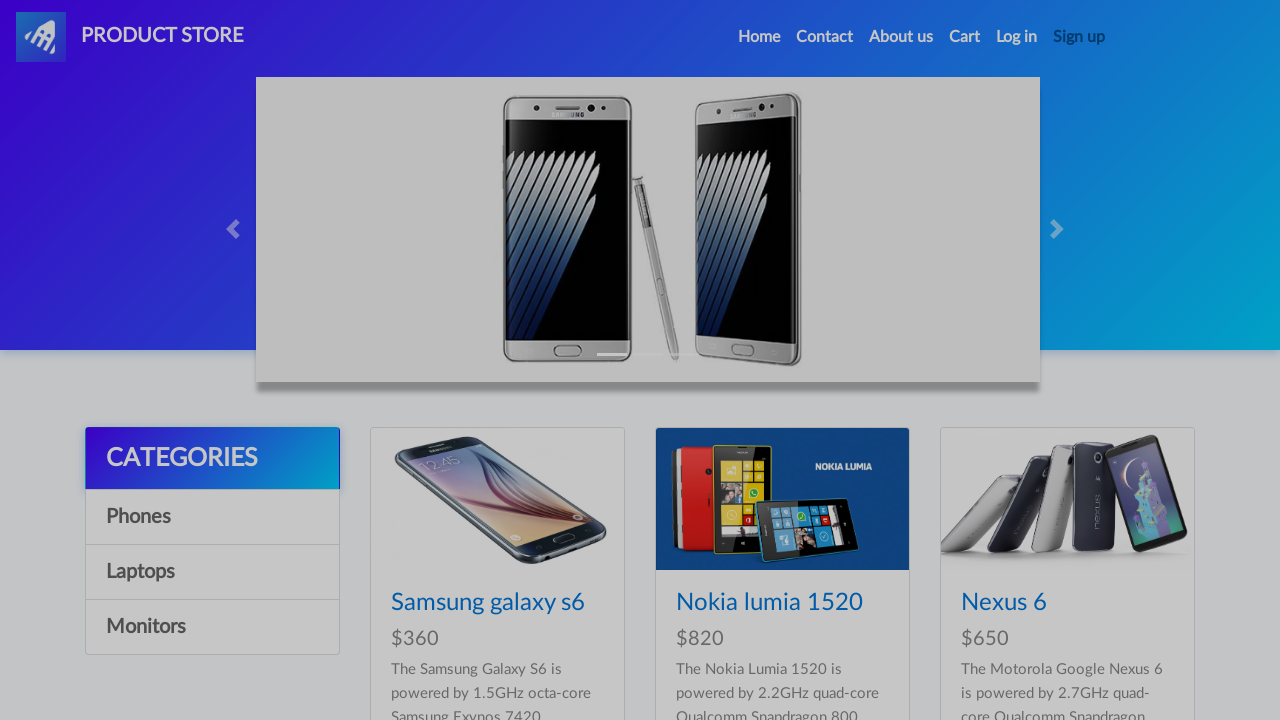

Sign Up modal appeared
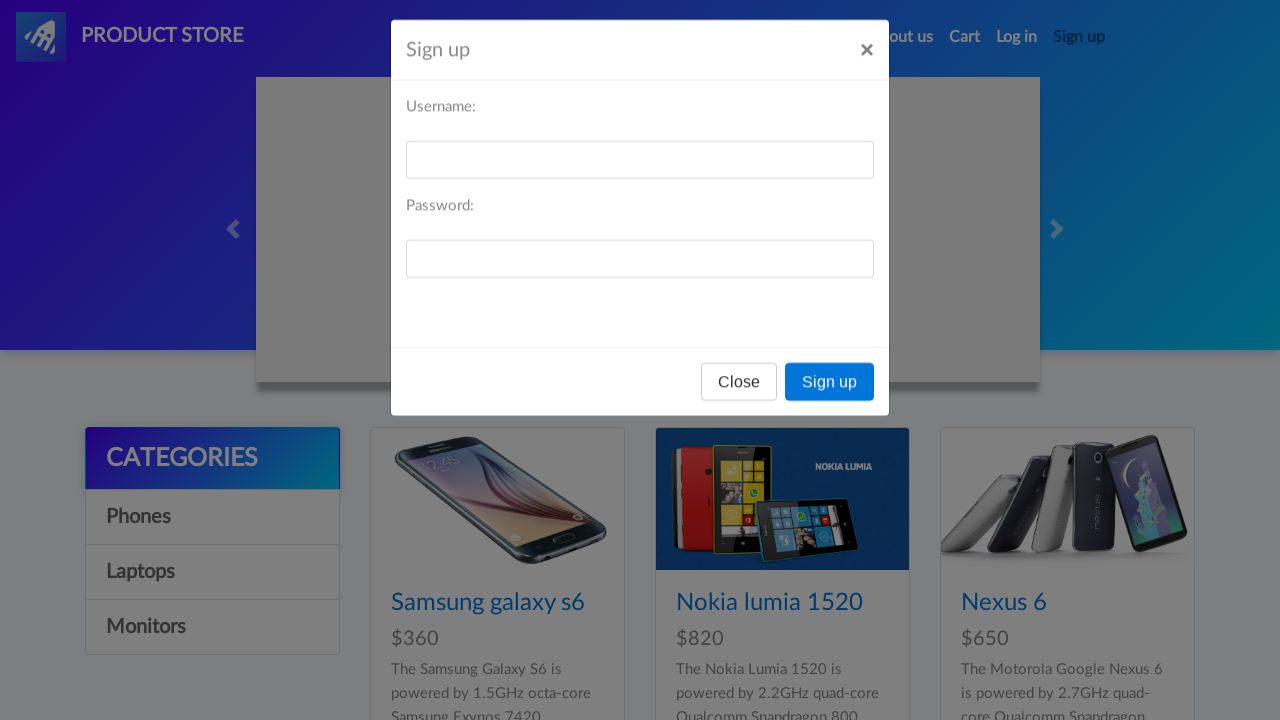

Filled signup username field with usbqai.pekjfyge@domain.com on #sign-username
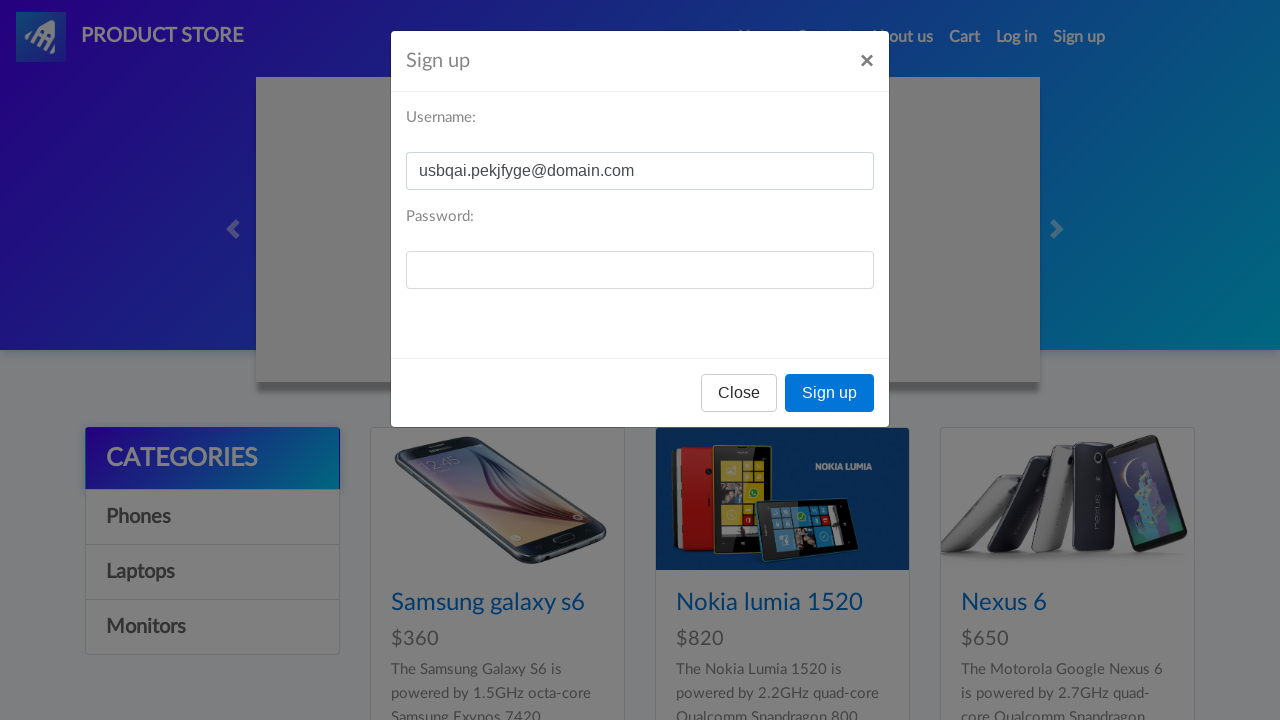

Filled signup password field on #sign-password
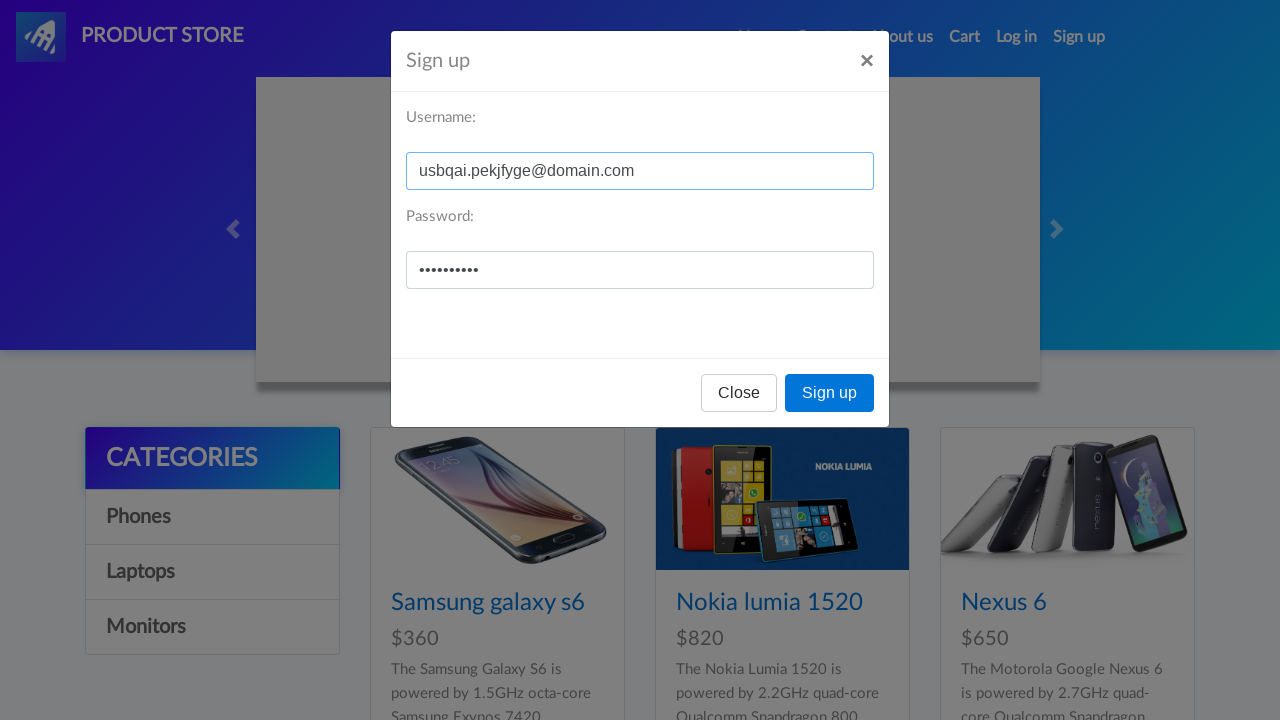

Clicked Sign Up confirmation button at (830, 393) on button[onclick='register()']
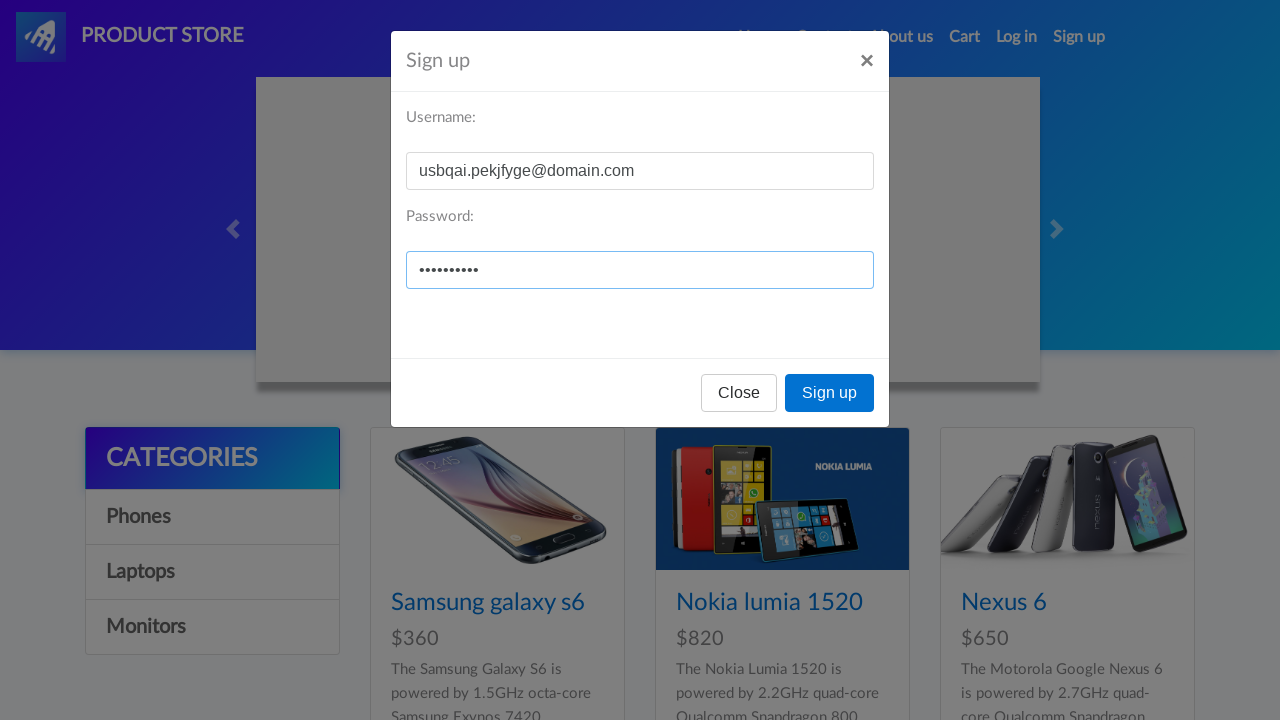

Set up dialog handler to accept alerts
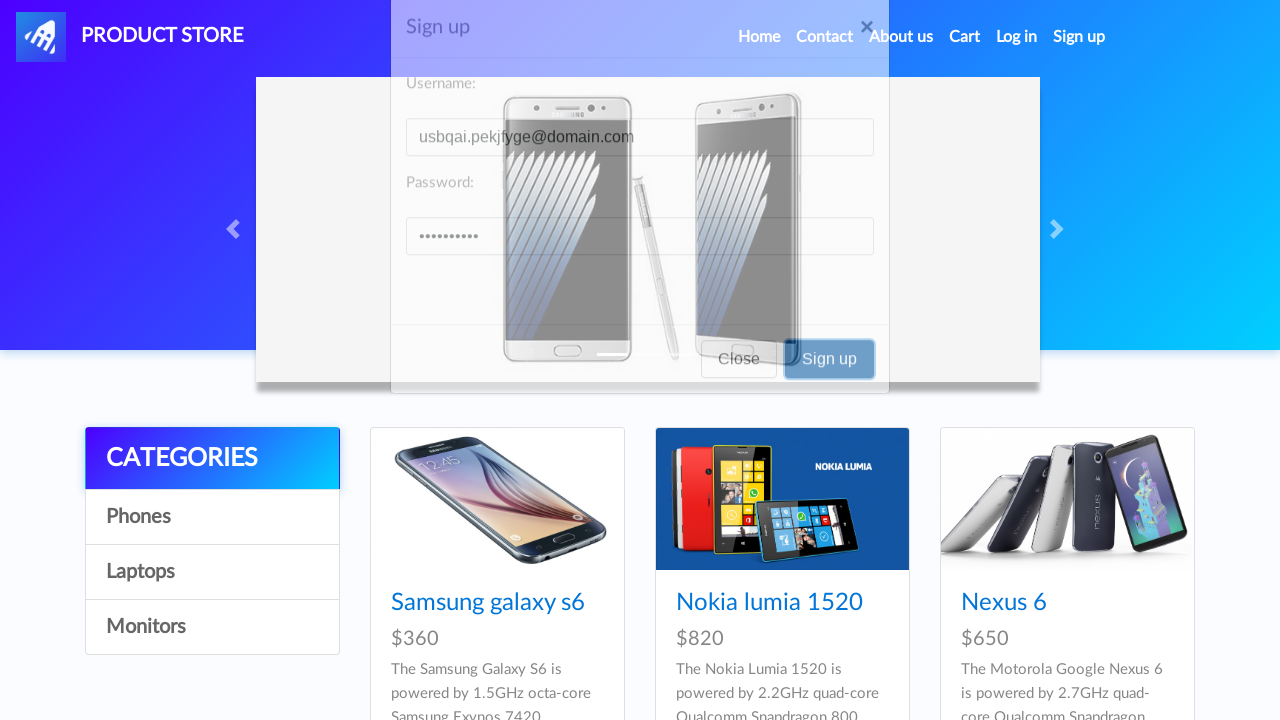

Waited 3 seconds for registration to complete
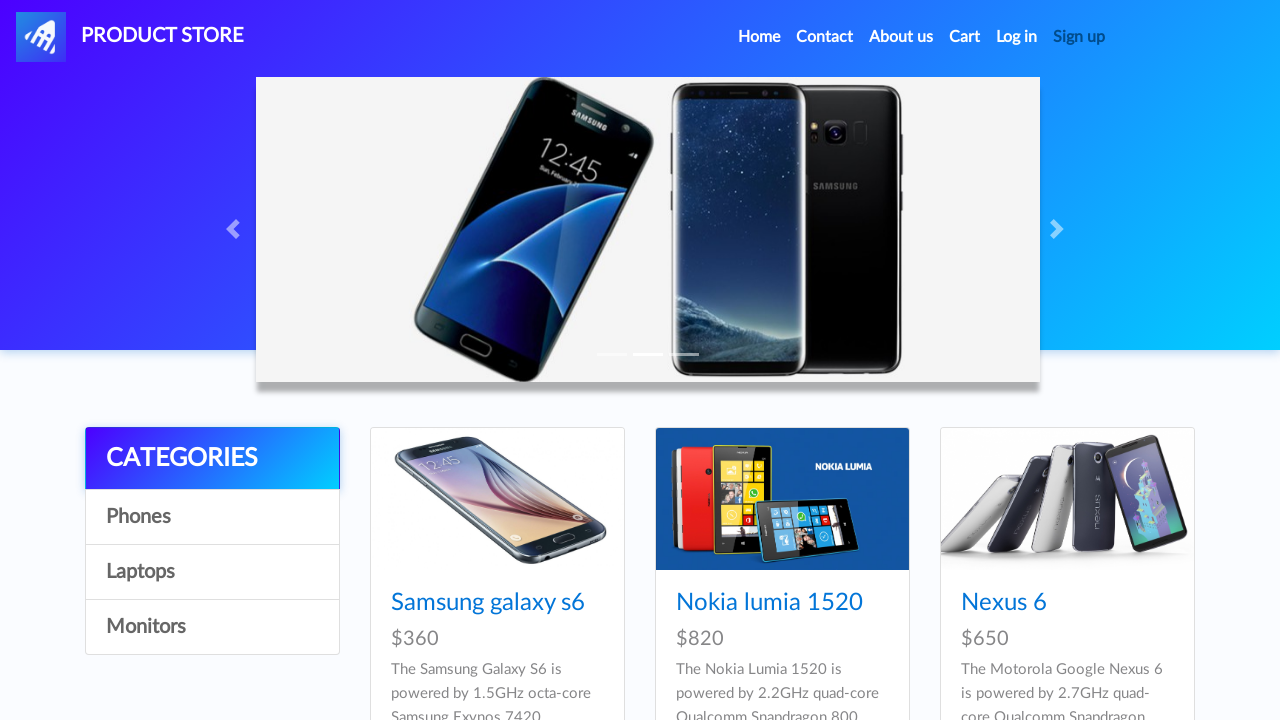

Clicked Log In button at (1017, 37) on a#login2
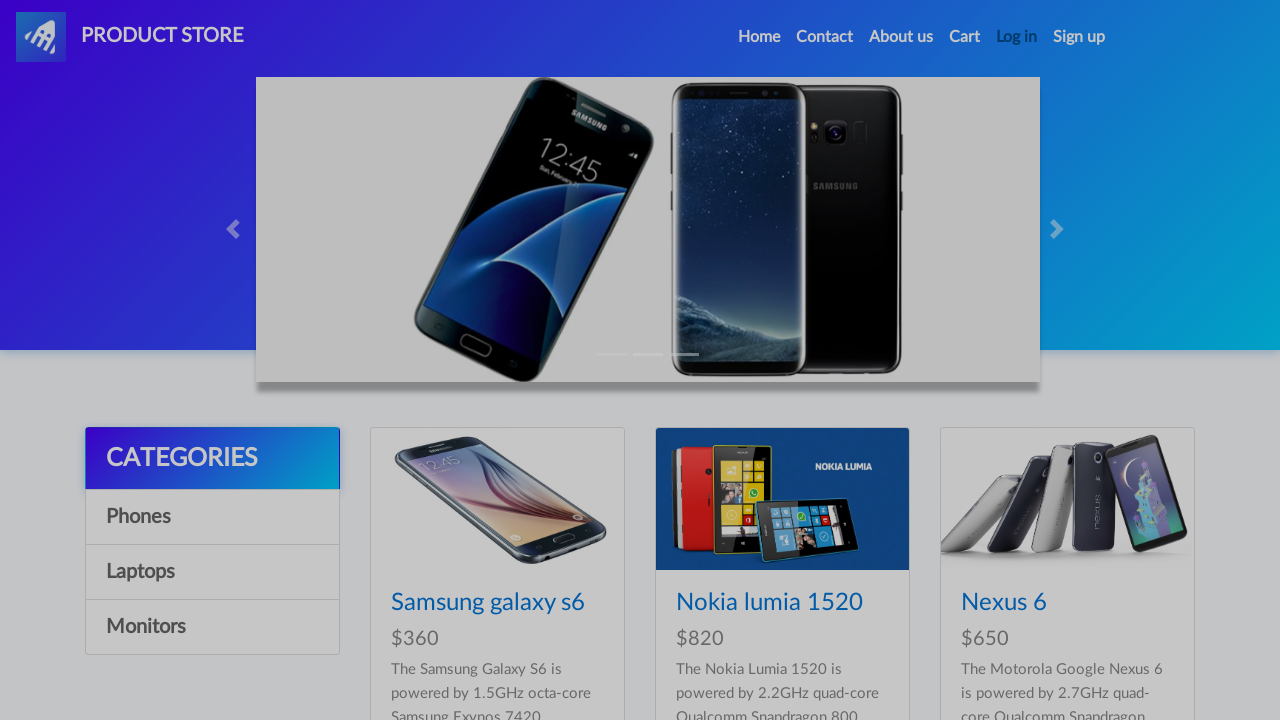

Log In modal appeared
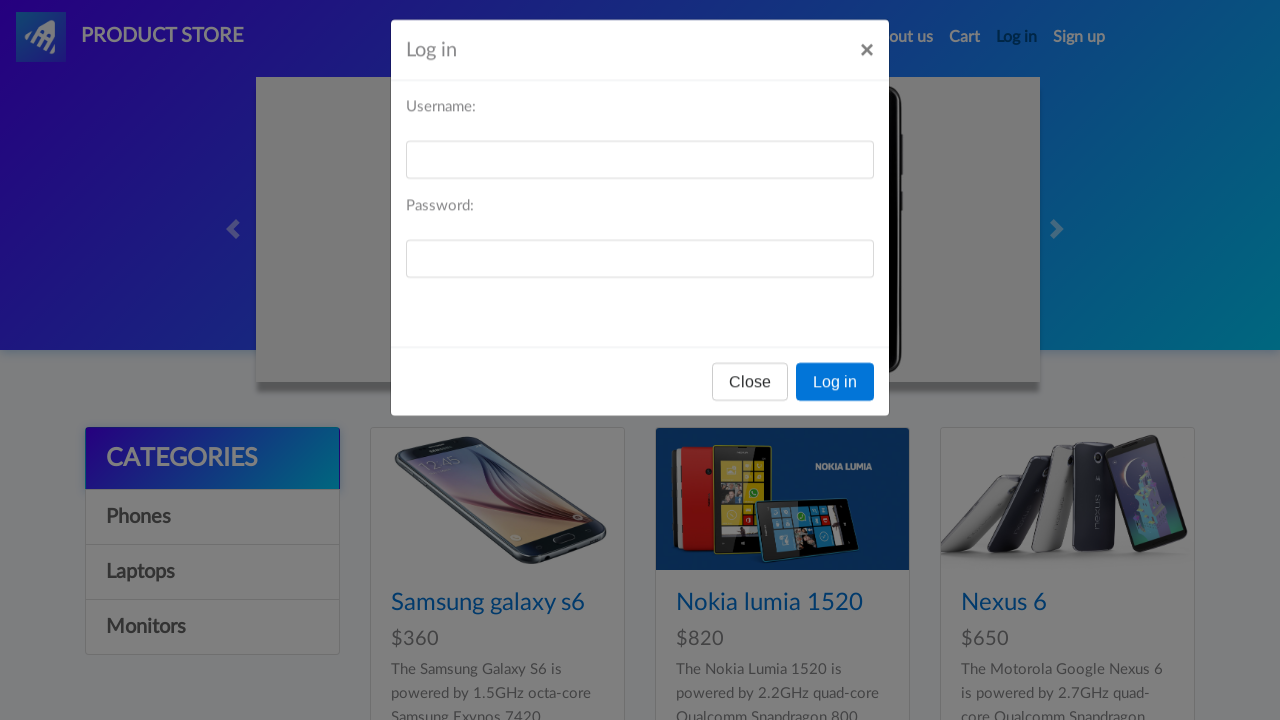

Filled login username field with usbqai.pekjfyge@domain.com on #loginusername
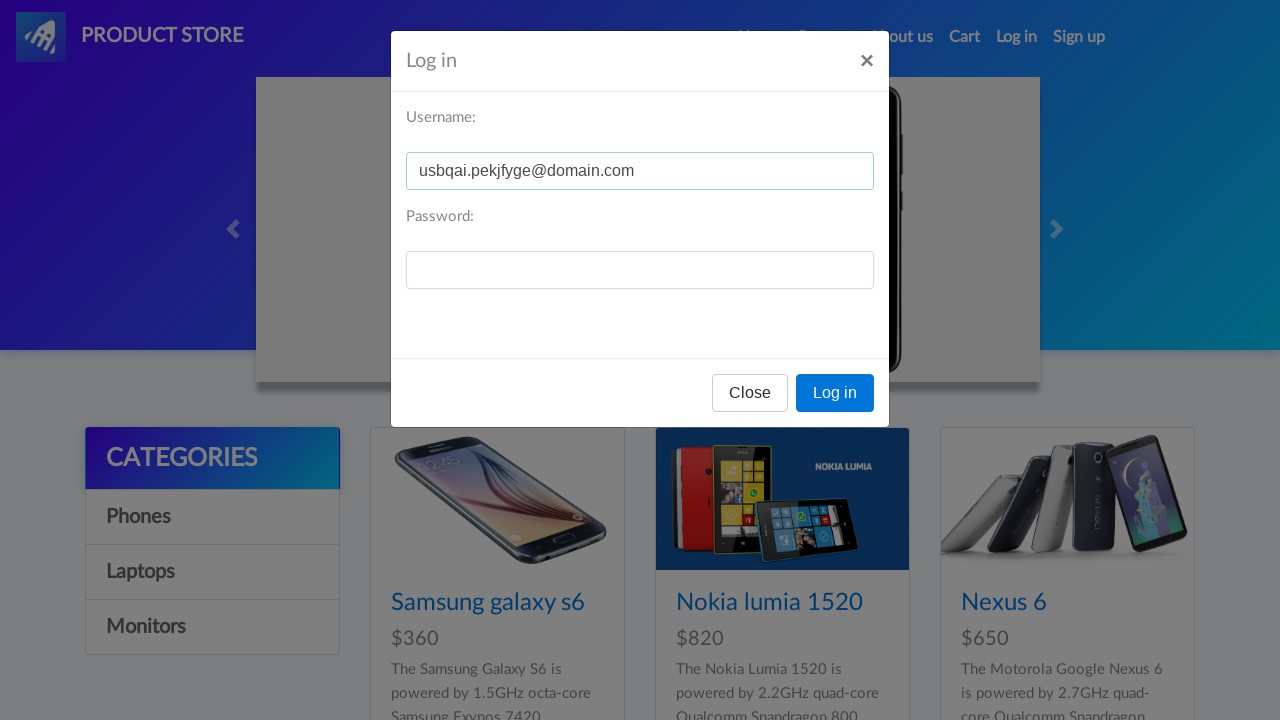

Filled login password field on #loginpassword
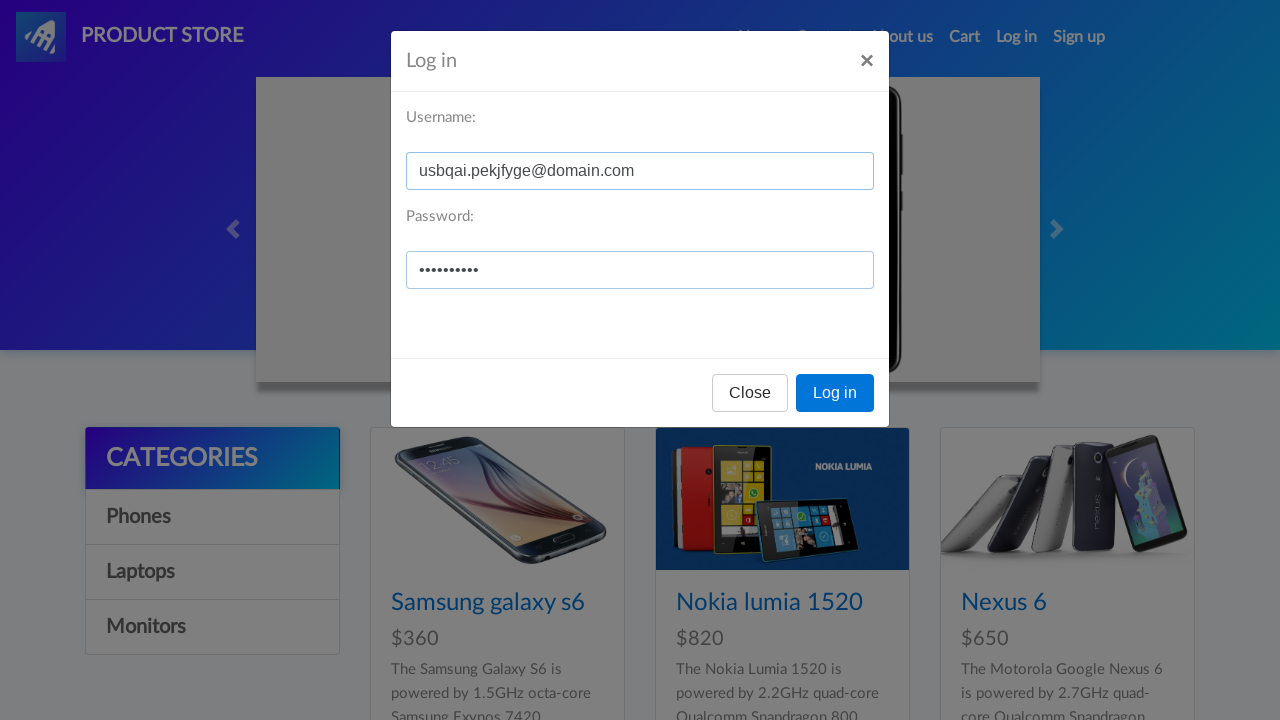

Clicked Log In button to submit credentials at (835, 393) on button[onclick='logIn()']
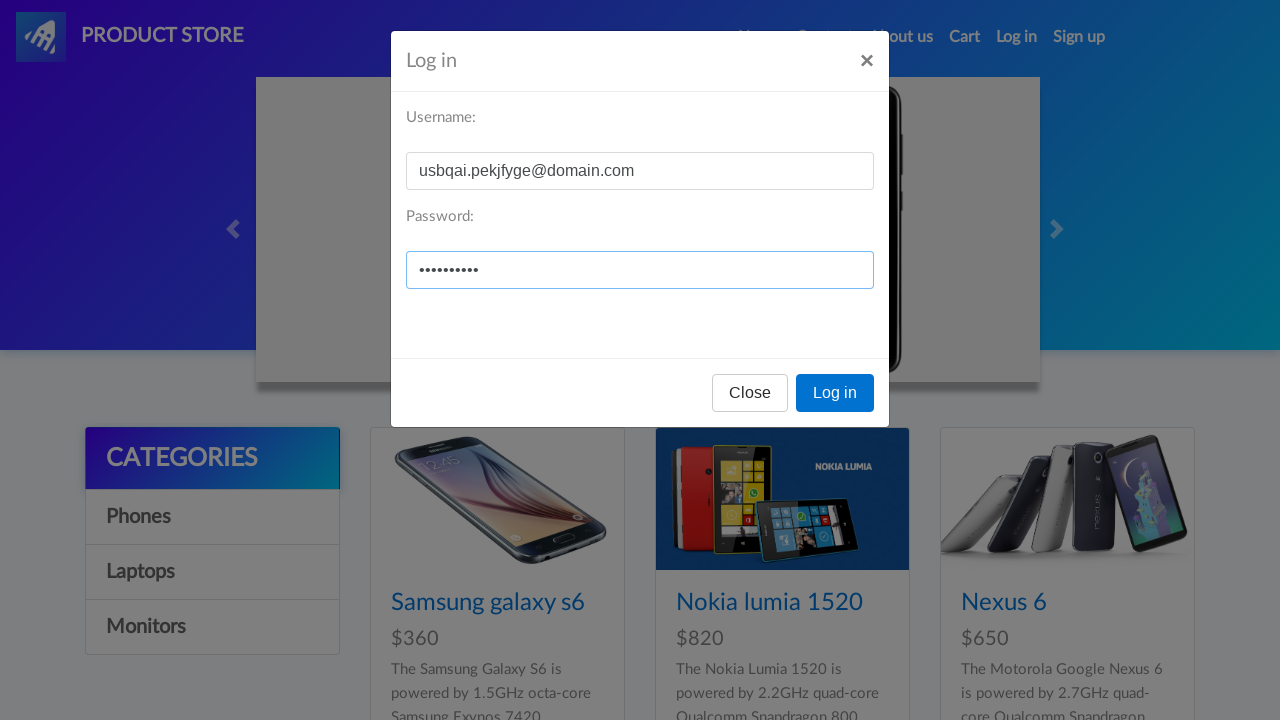

Waited 2 seconds for login to complete
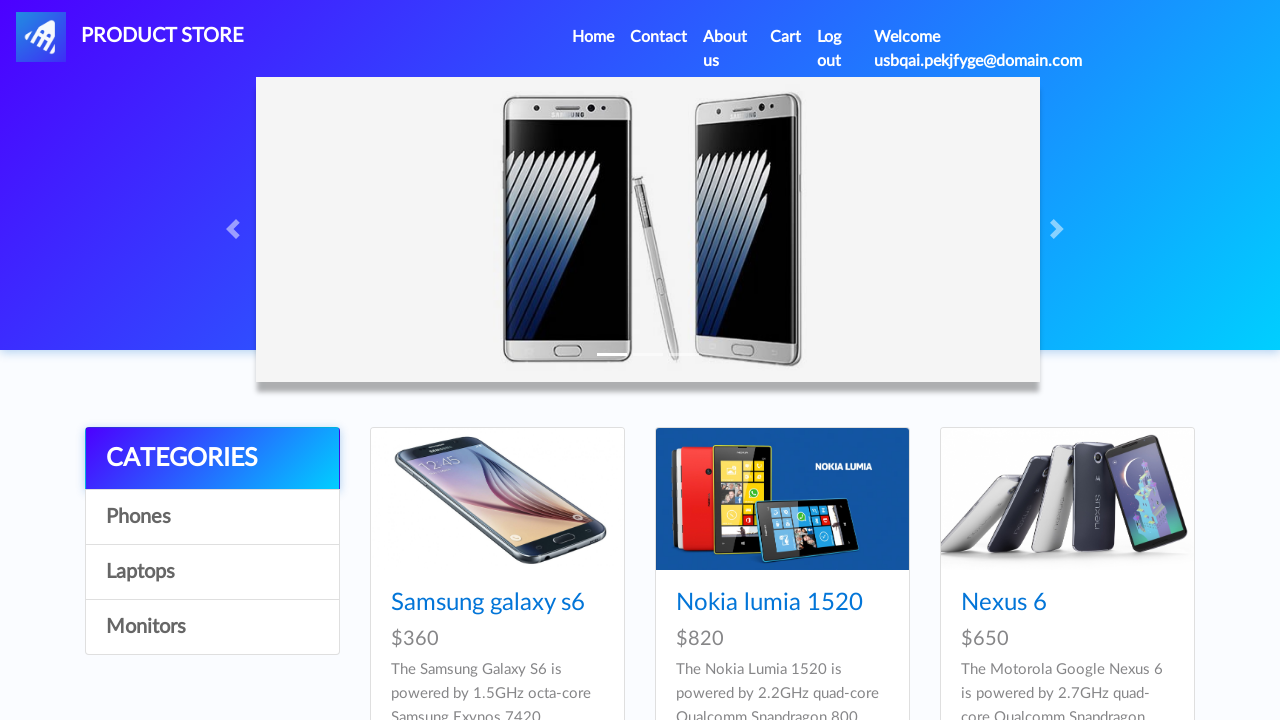

Verified successful login by detecting logout link
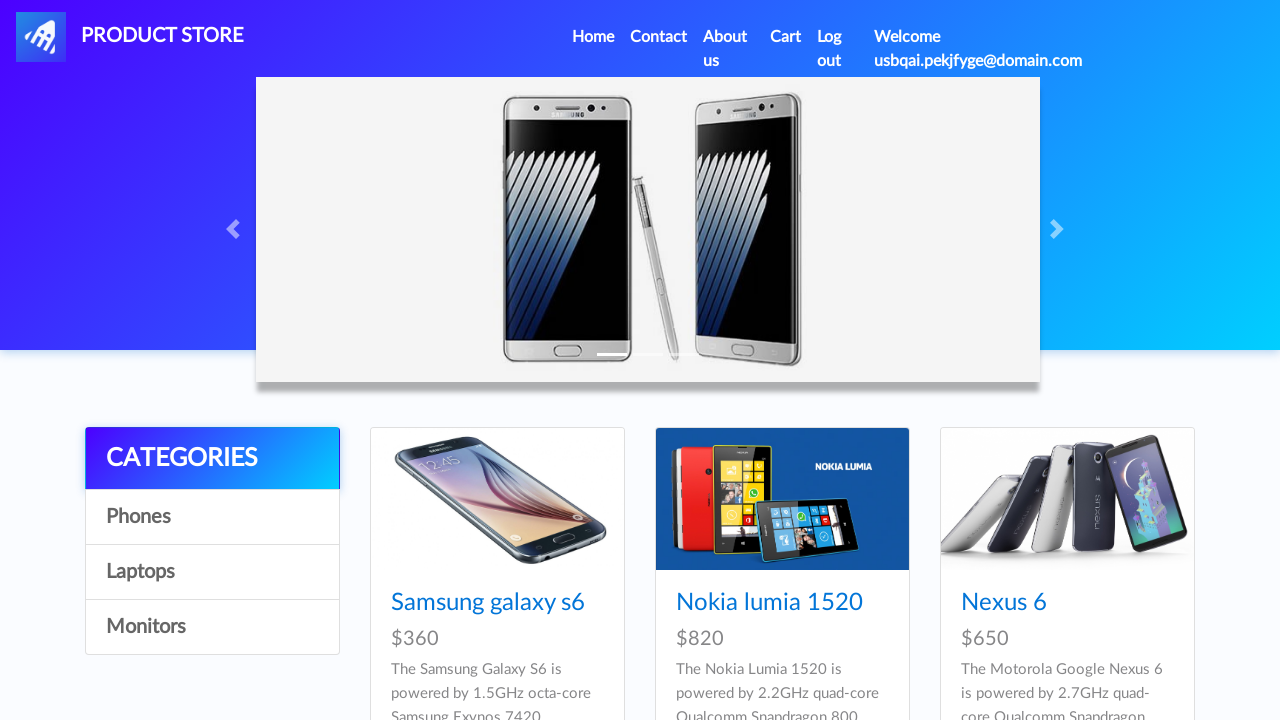

Clicked Home link in navigation at (593, 37) on a.nav-link:has-text('Home')
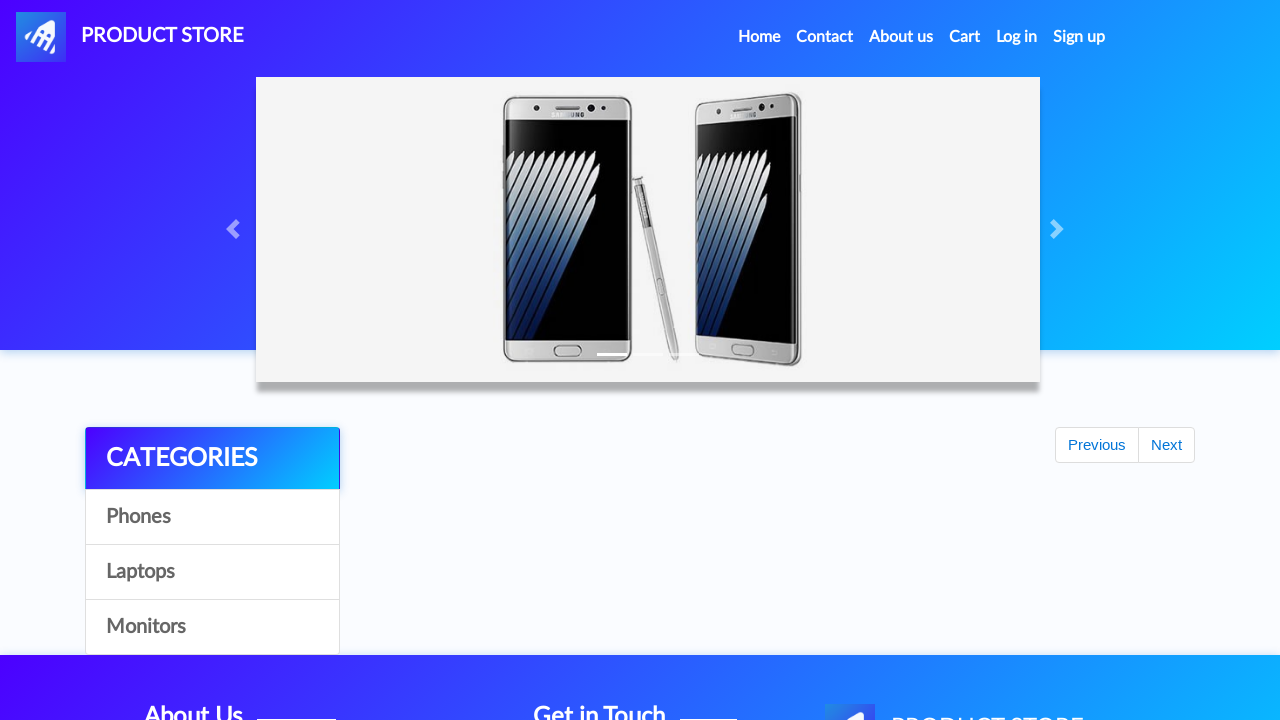

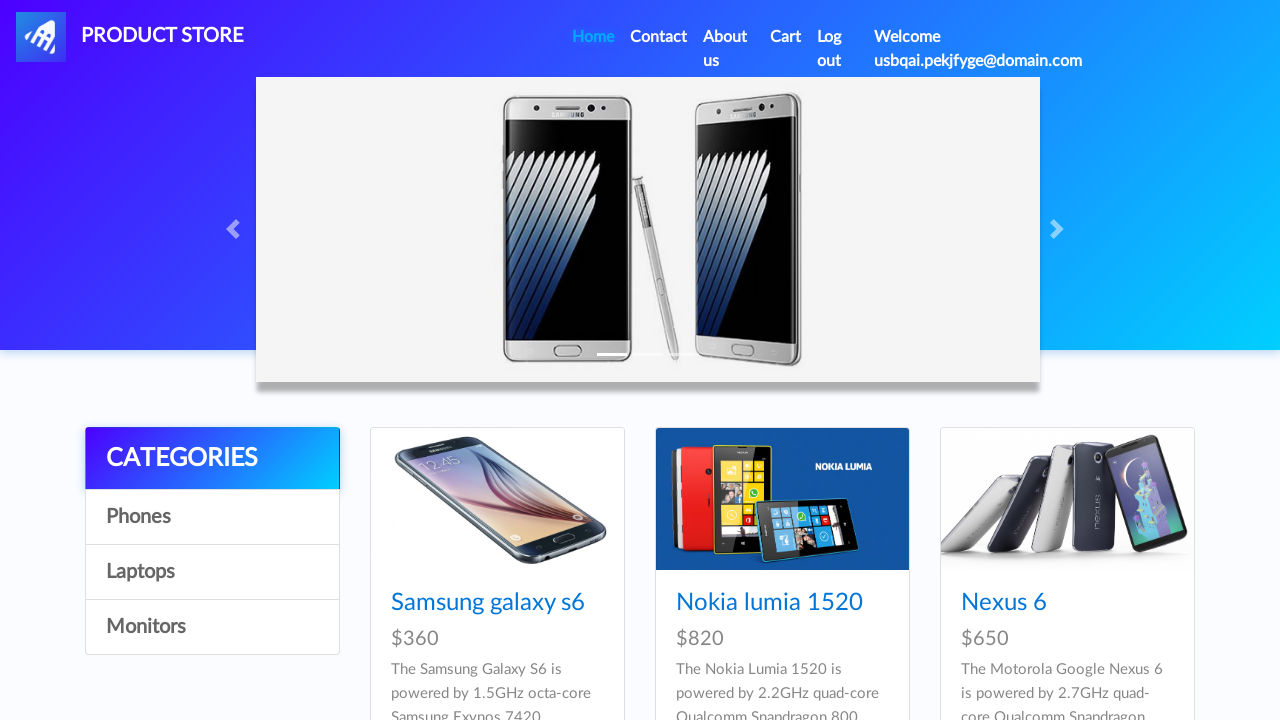